Tests alert dismissal by clicking a button that triggers an alert, dismissing it to stay on the current page, and verifying the resulting text

Starting URL: https://kristinek.github.io/site/examples/alerts_popups

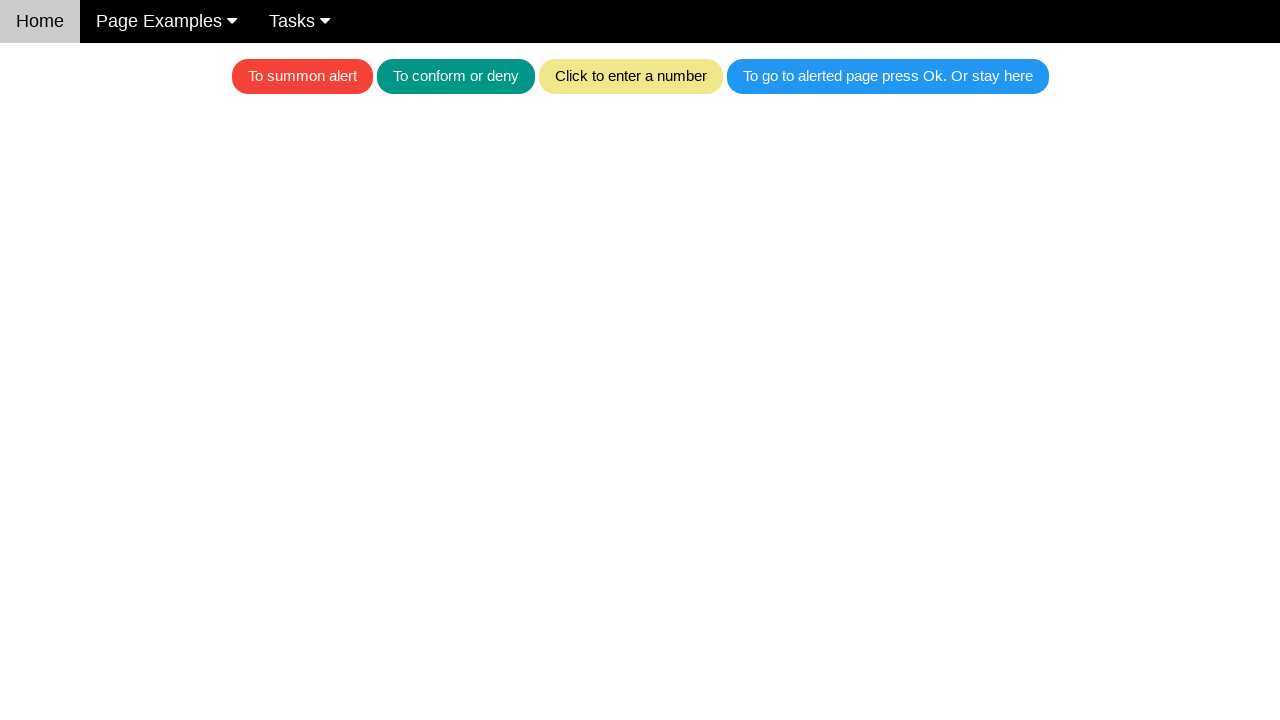

Navigated to alerts and popups example page
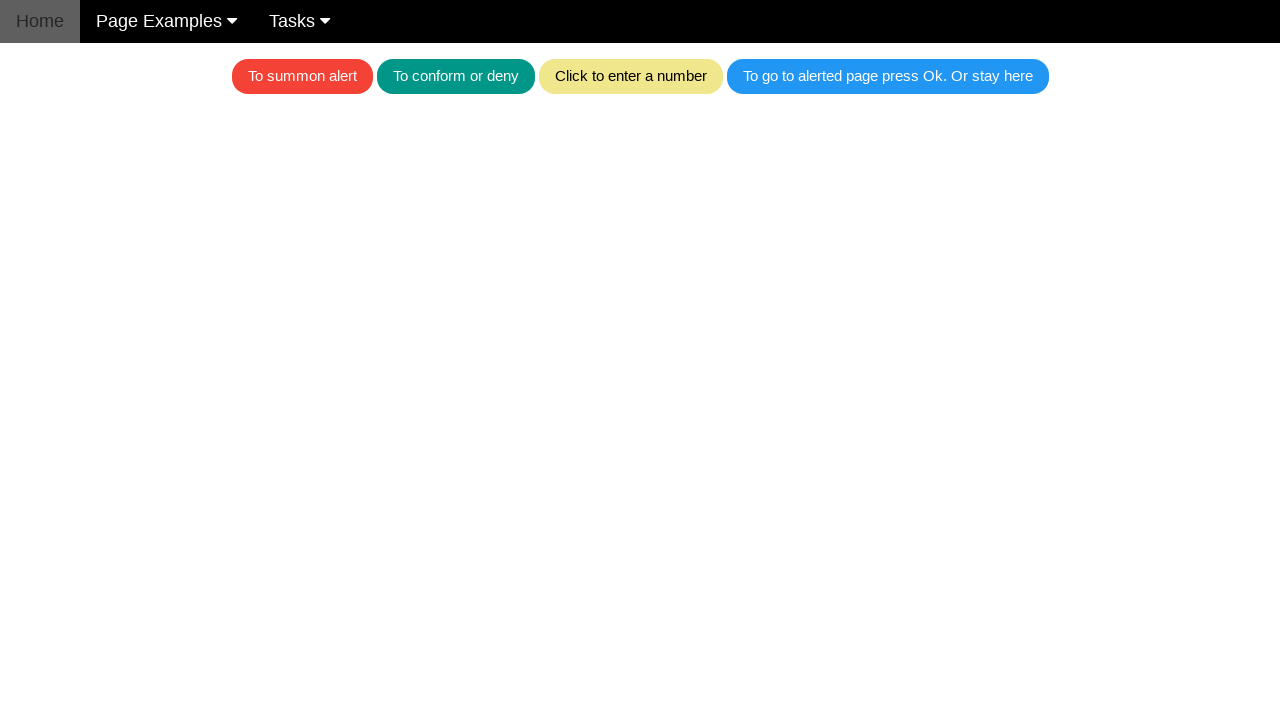

Clicked the button that triggers an alert dialog at (888, 76) on .w3-blue
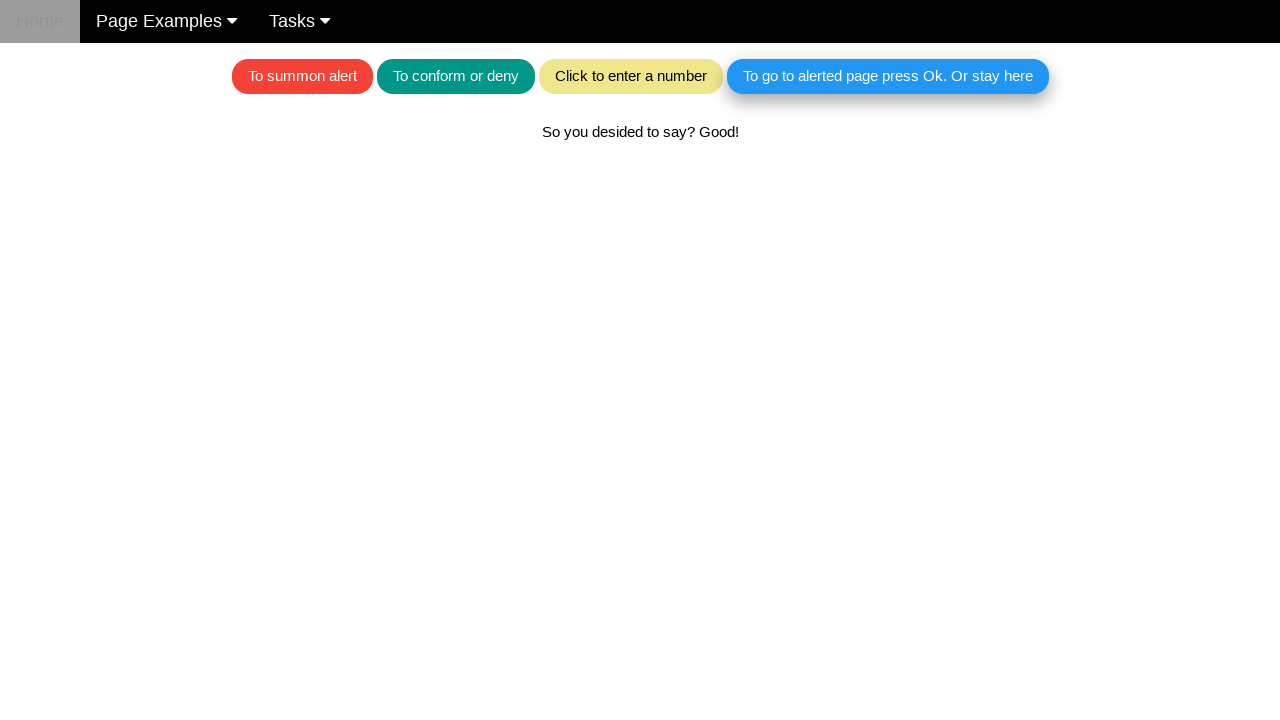

Set up dialog handler to dismiss the alert
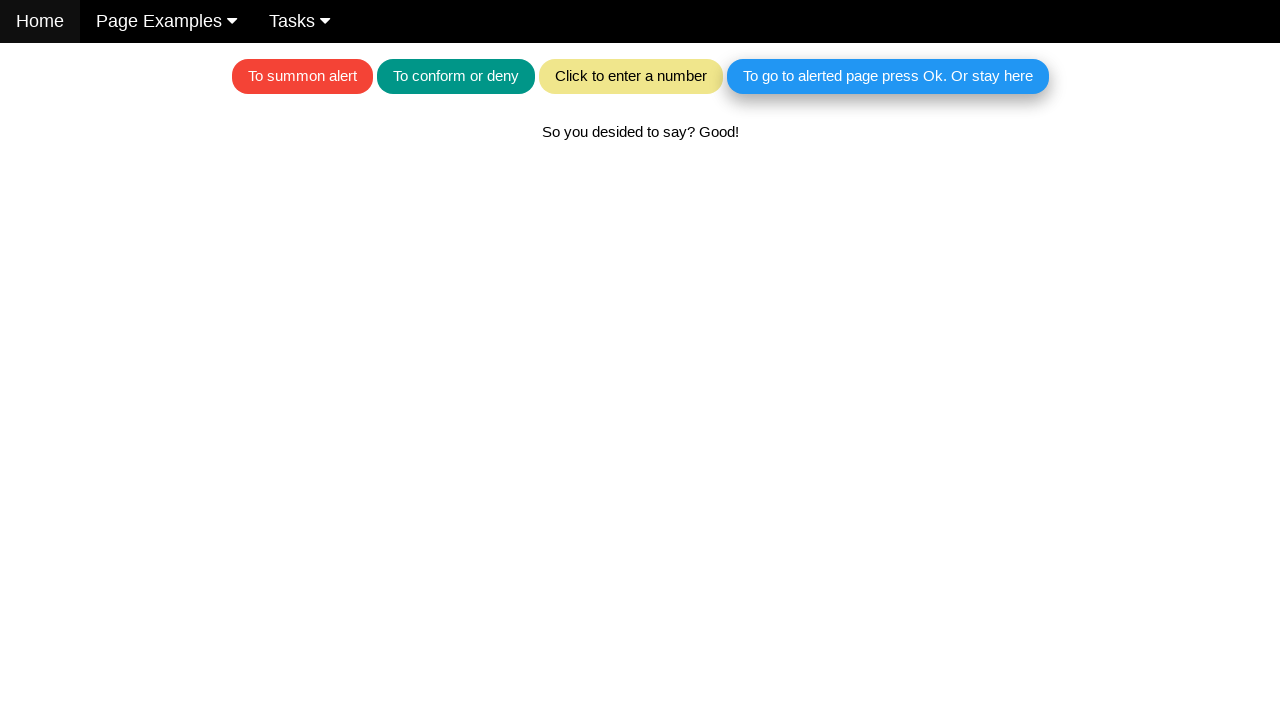

Waited for result text element to appear after alert dismissal
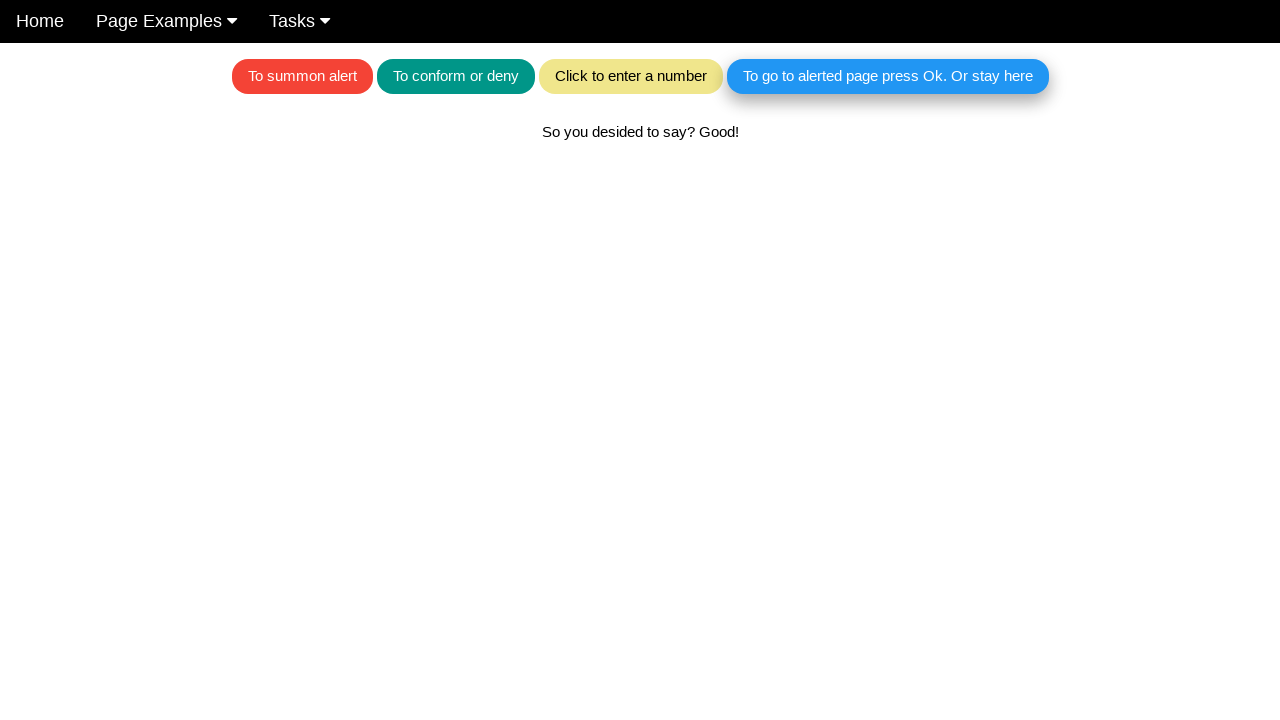

Verified that dismissing the alert resulted in 'So you desided to say? Good!' text
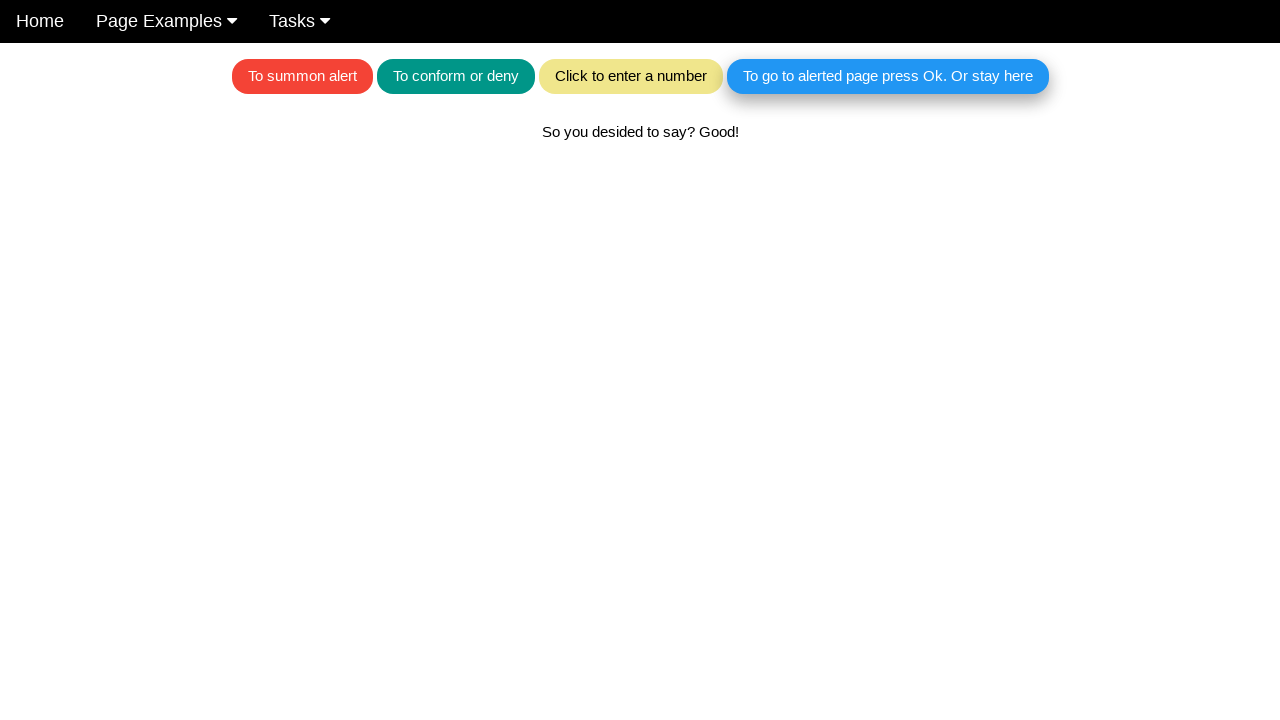

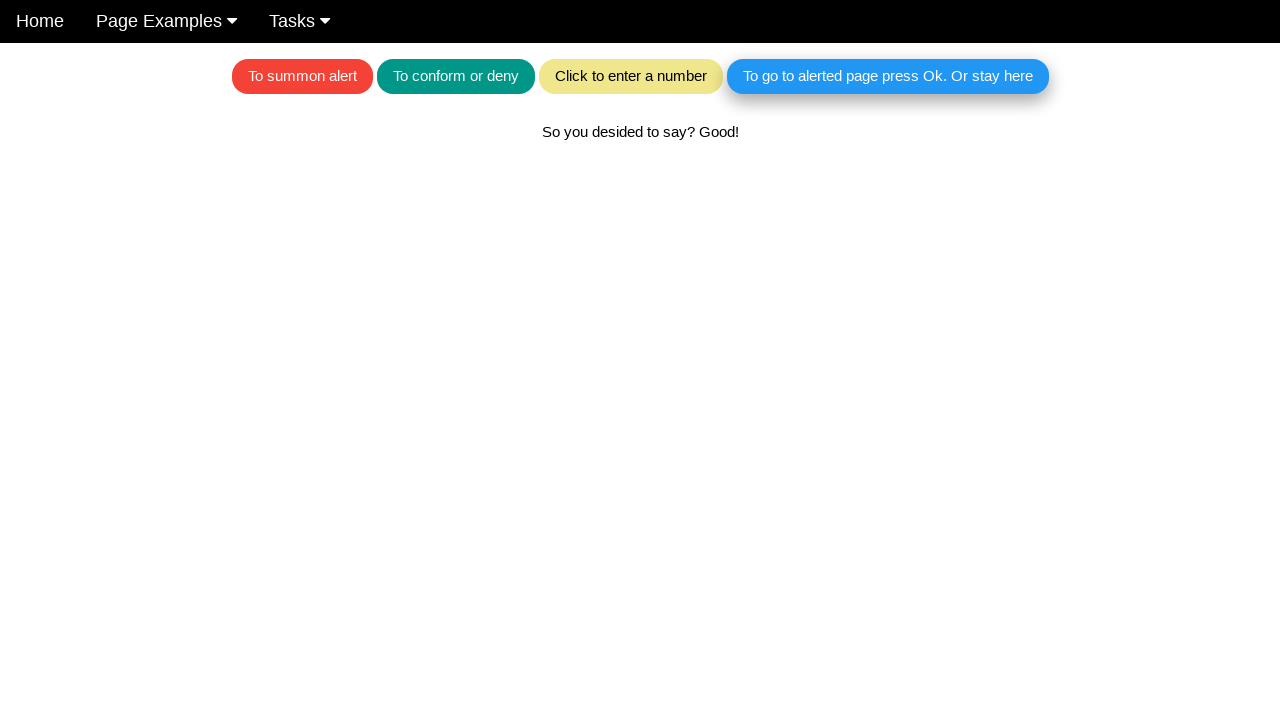